Navigates to the Playwright Java documentation homepage and clicks the "Get Started" link to access the getting started guide.

Starting URL: https://playwright.dev/java/

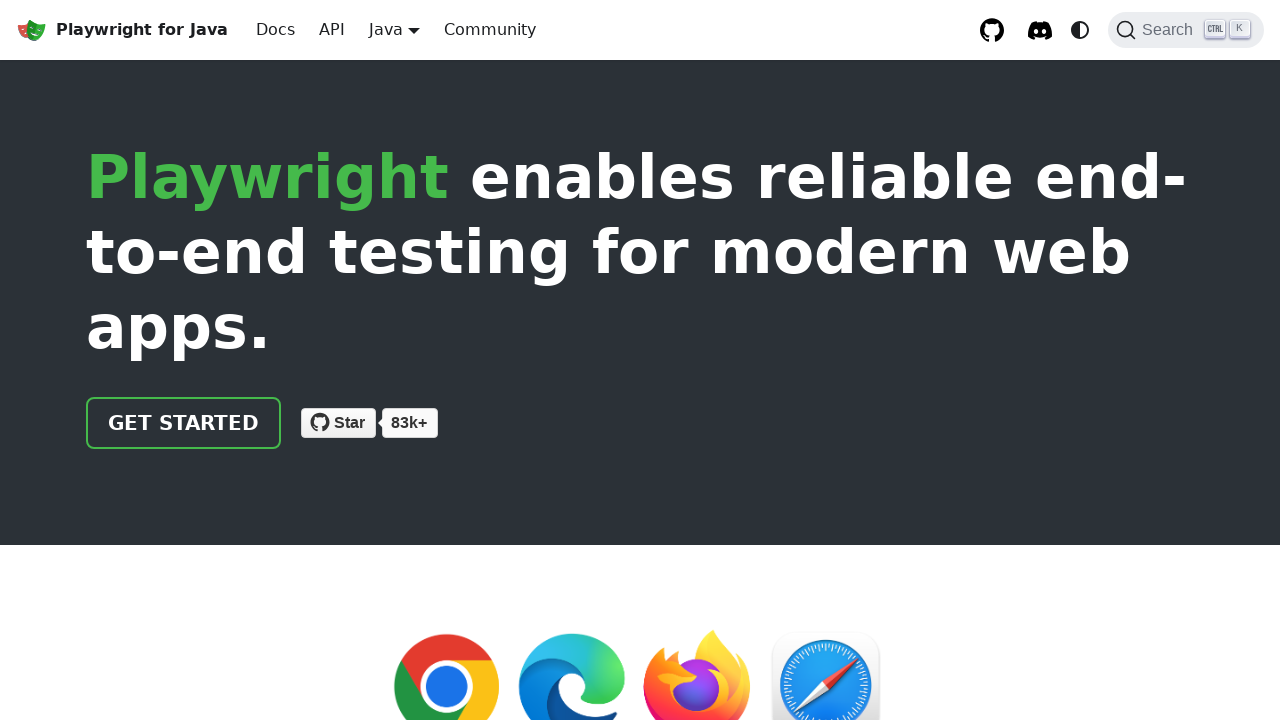

Navigated to Playwright Java documentation homepage
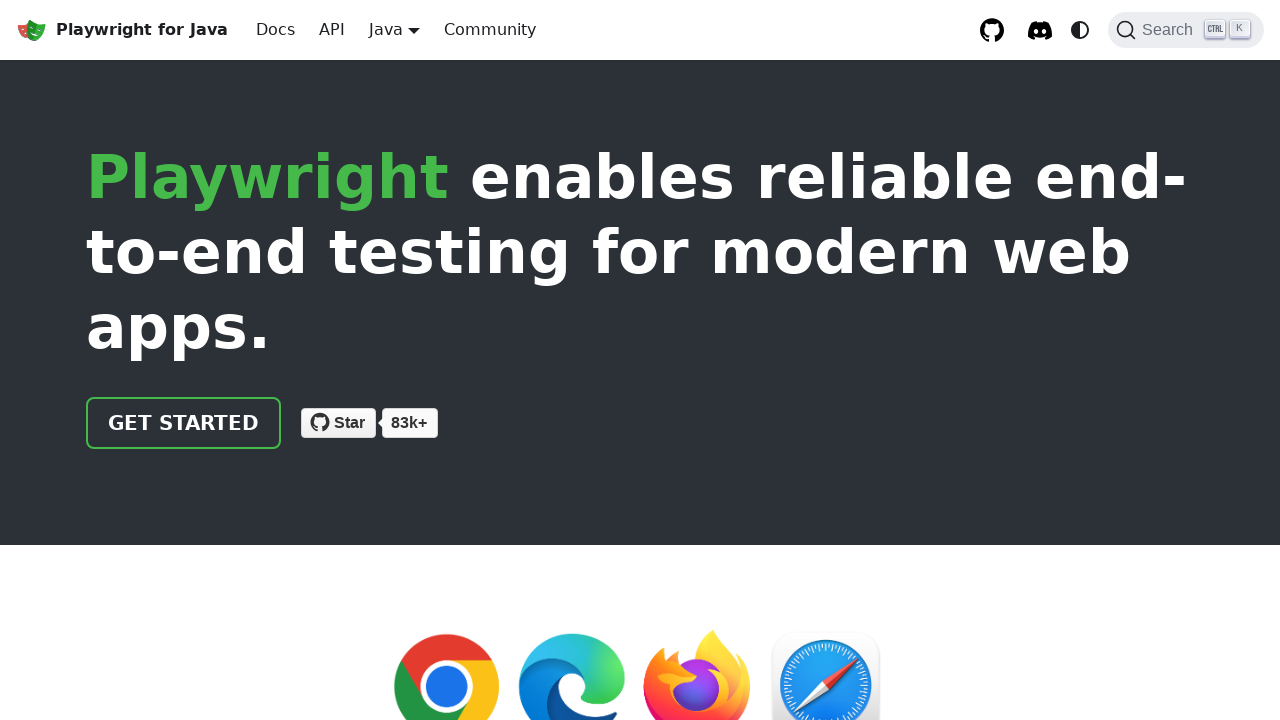

Clicked the 'Get Started' link at (184, 423) on text=Get Started
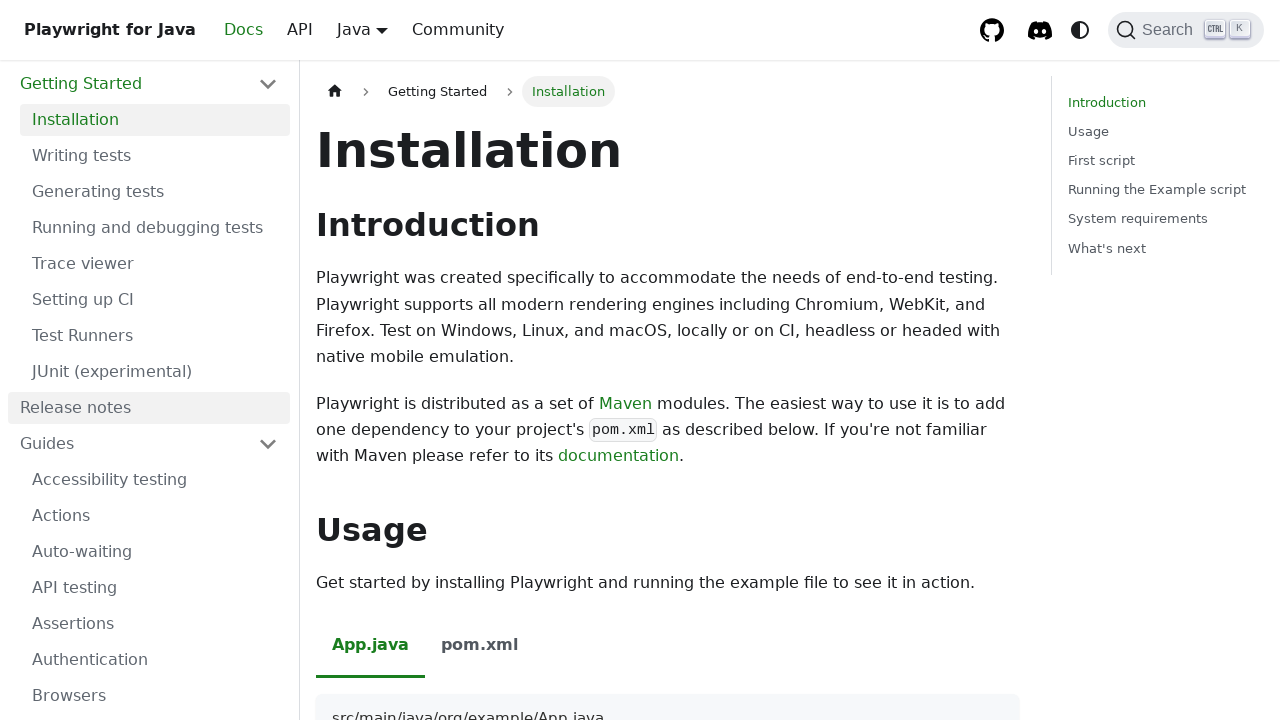

Page navigation completed and network idle
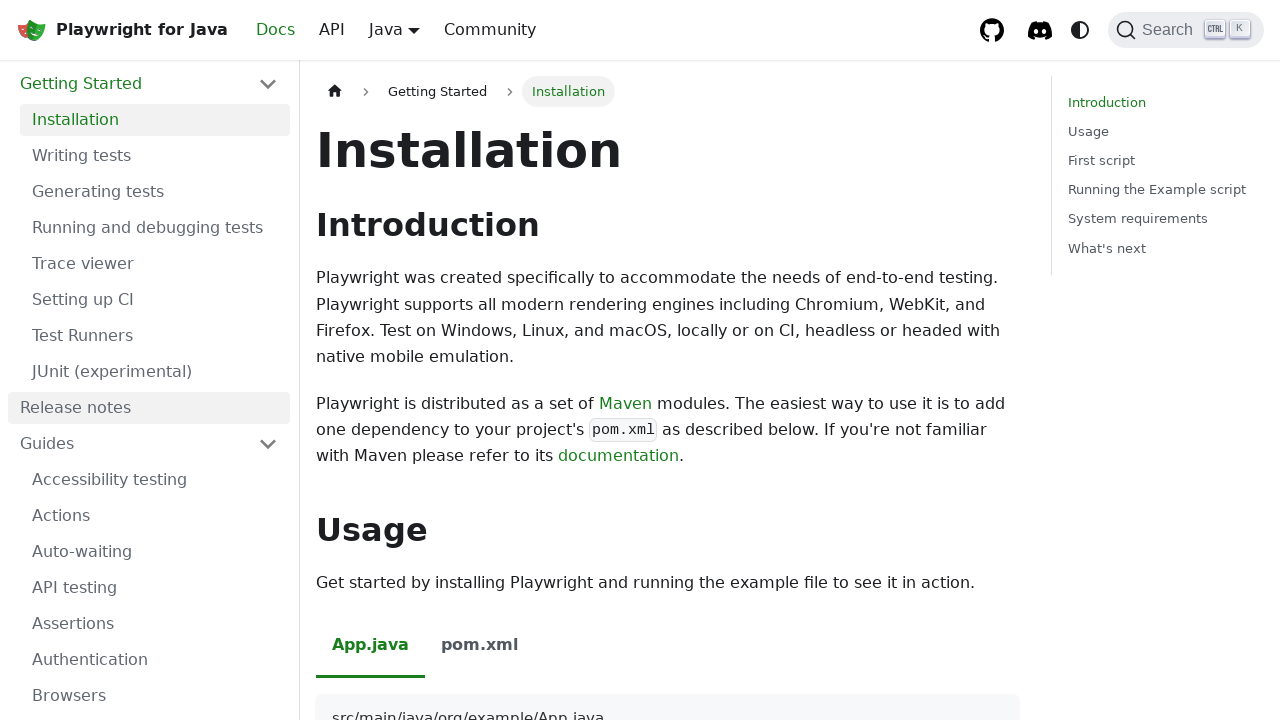

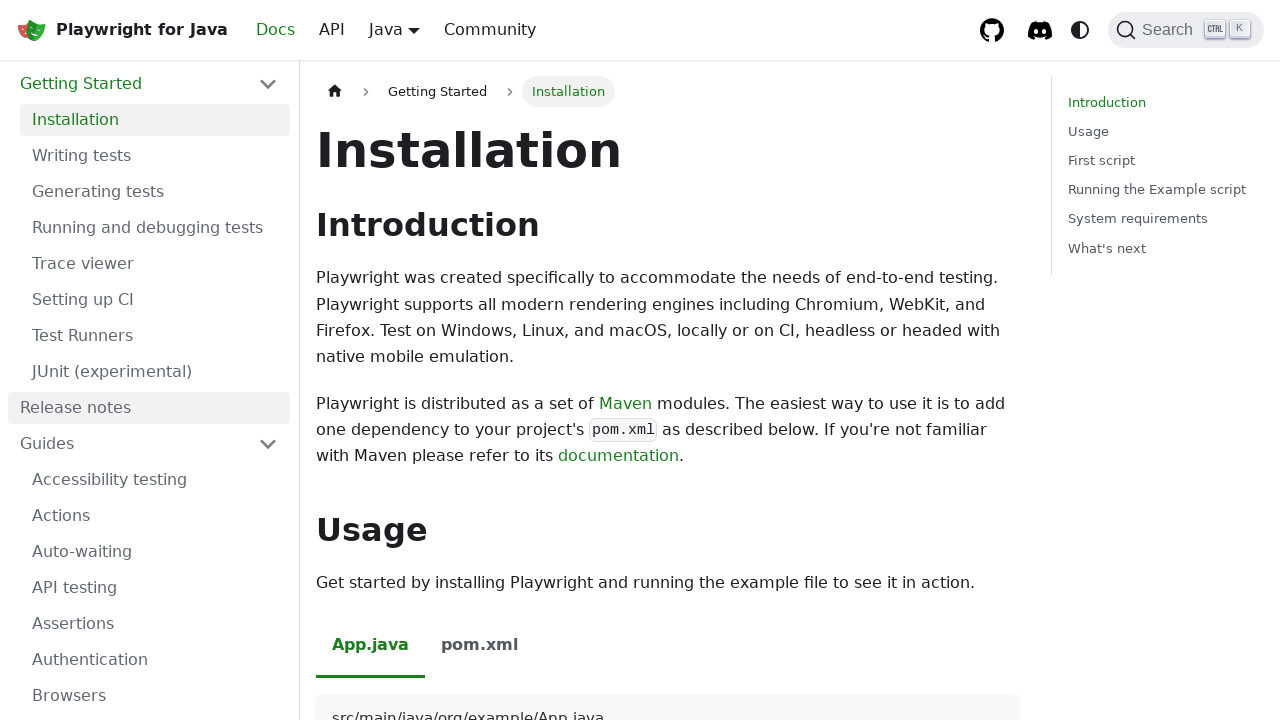